Tests advanced window/tab handling by clicking buttons that open new windows, iterating through all opened windows to get their titles, closing each new window, switching back to the main window, and clicking a button again.

Starting URL: https://syntaxprojects.com/window-popup-modal-demo.php

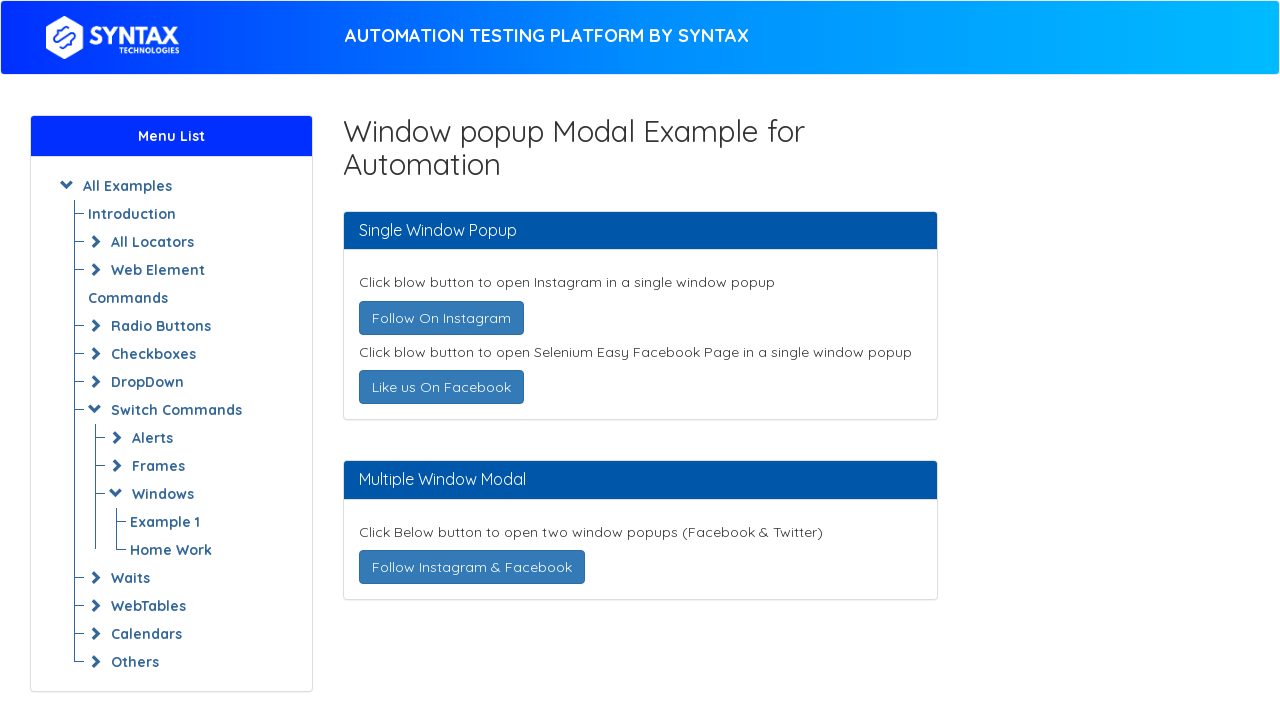

Clicked 'Follow On Instagram' button at (441, 318) on text=Follow On Instagram
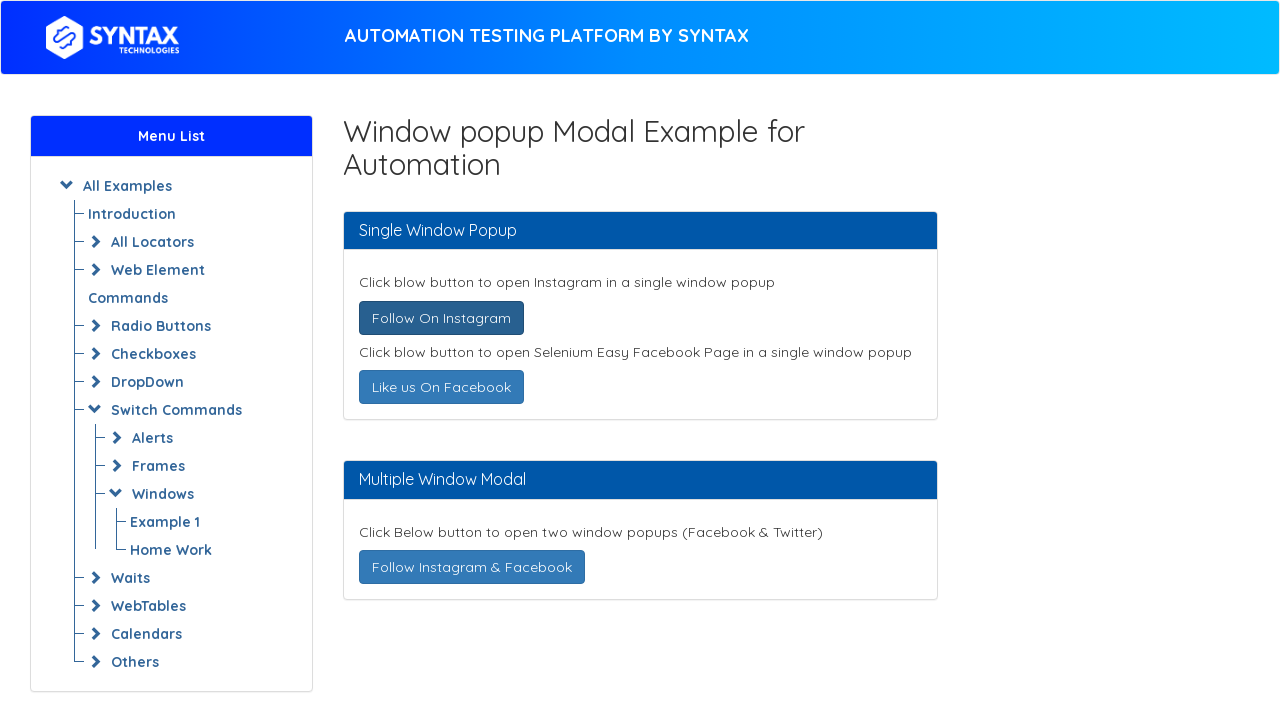

Clicked 'Like us On Facebook' button at (441, 387) on text=Like us On Facebook
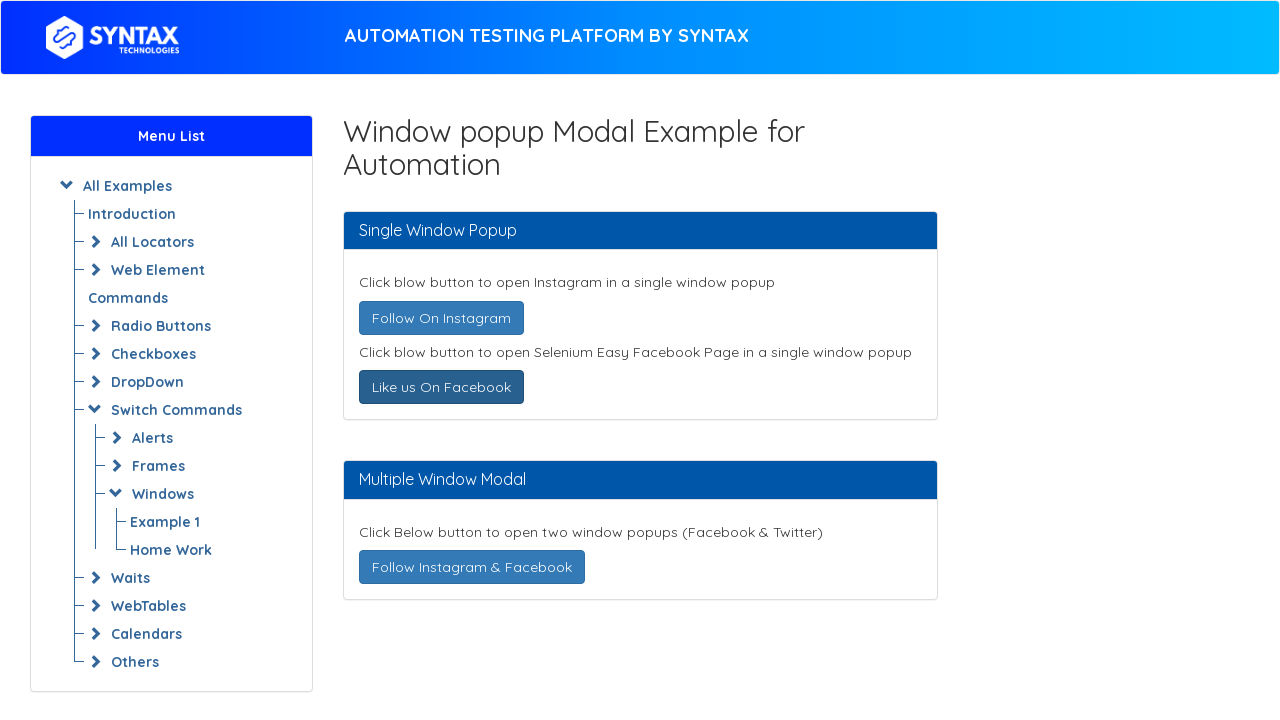

Clicked 'Follow Instagram & Facebook' button at (472, 567) on text=Follow Instagram & Facebook
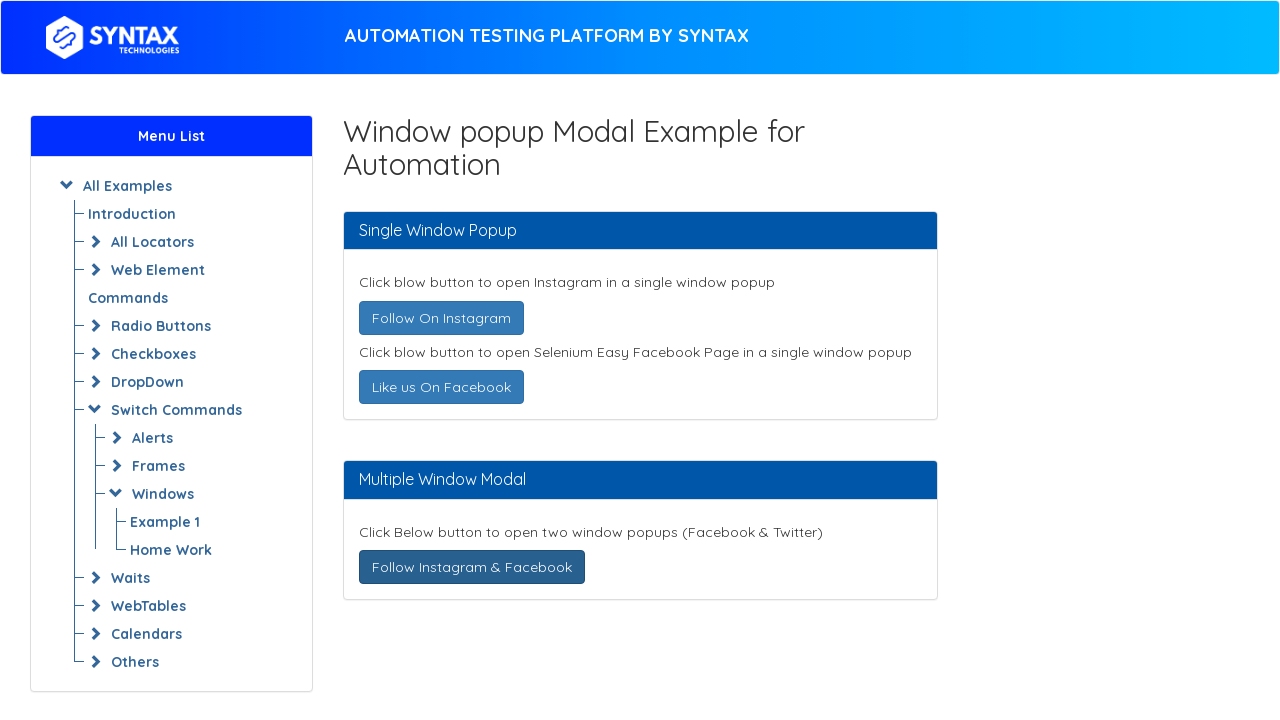

Waited for all windows to open
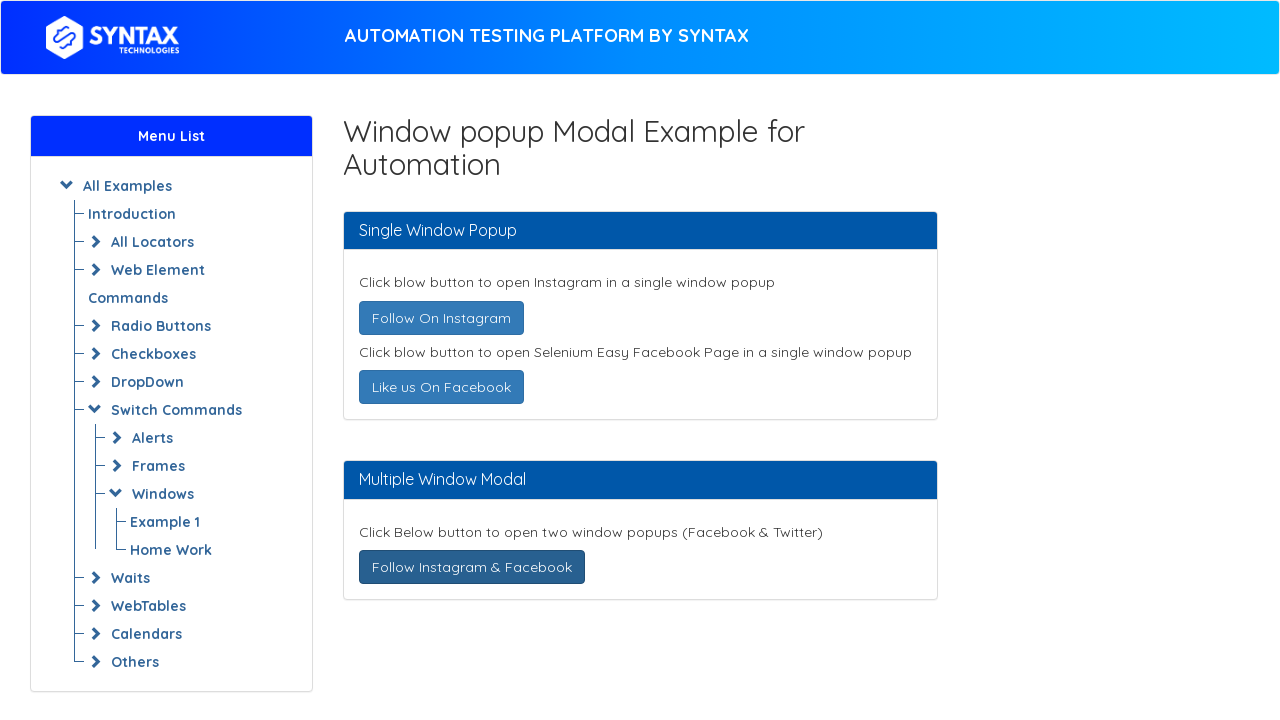

Retrieved all pages from context - total windows: 4
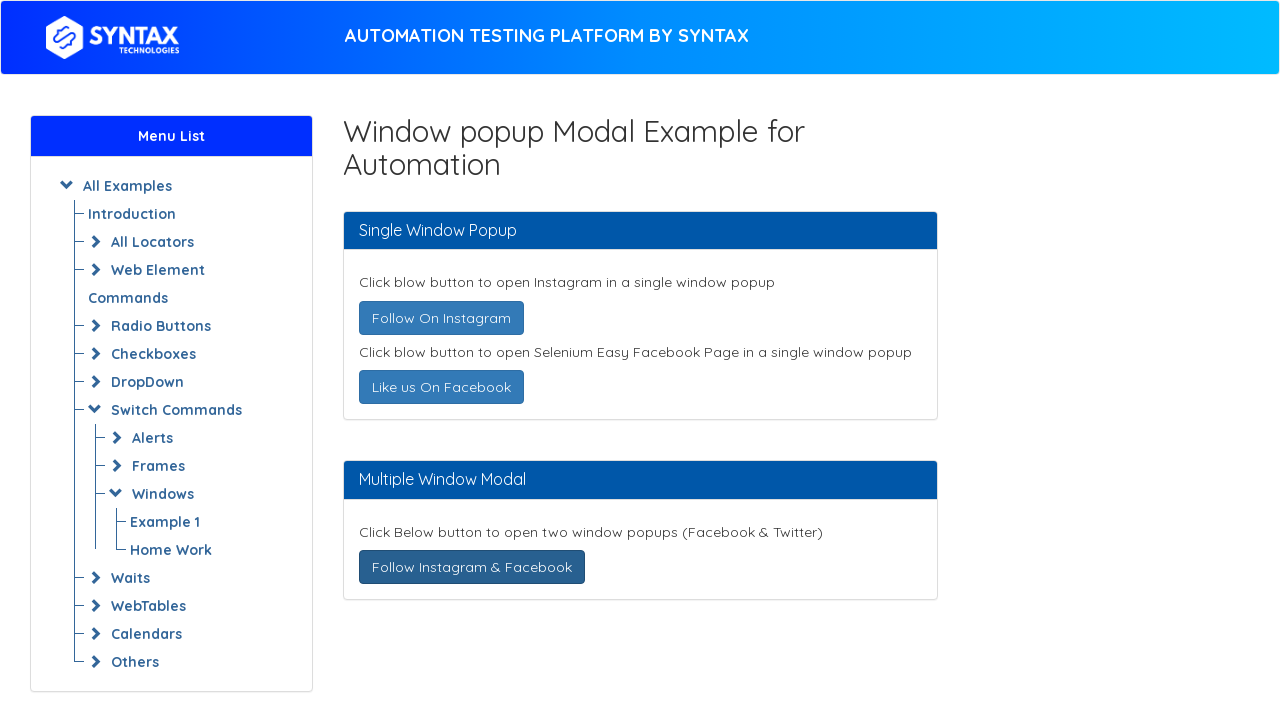

Brought new window to front
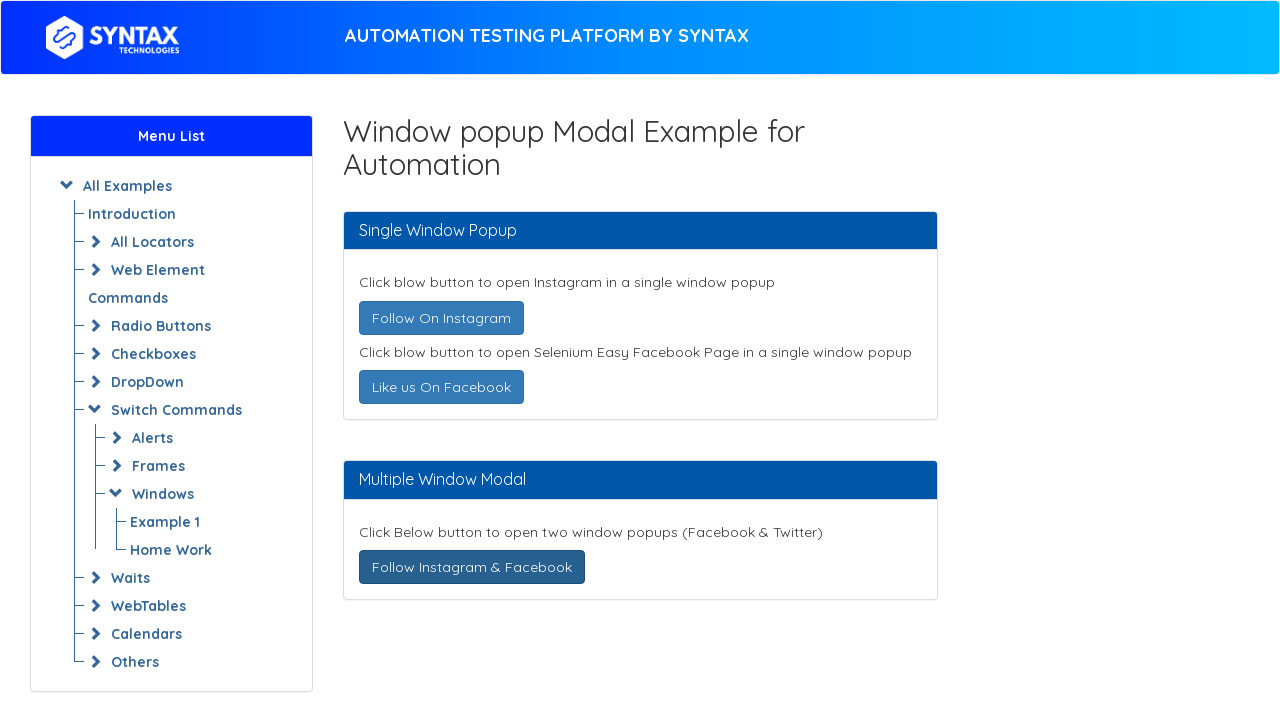

Retrieved window title: 
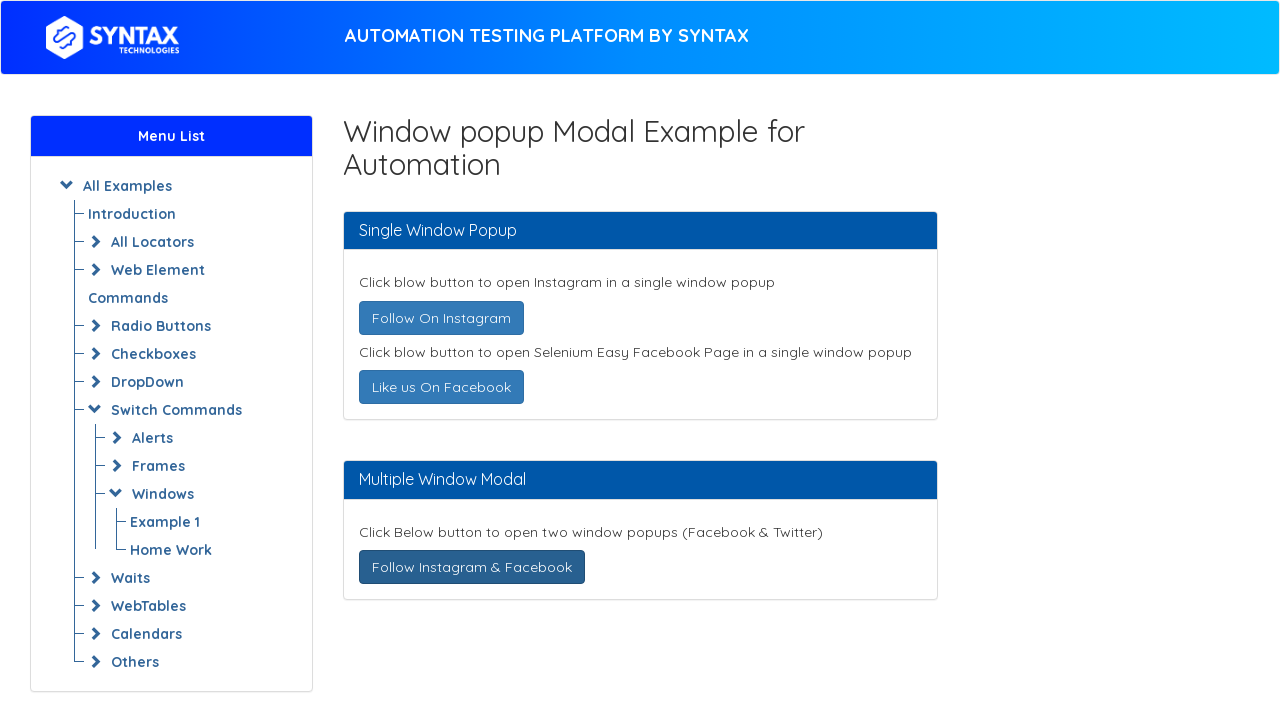

Closed window with title: 
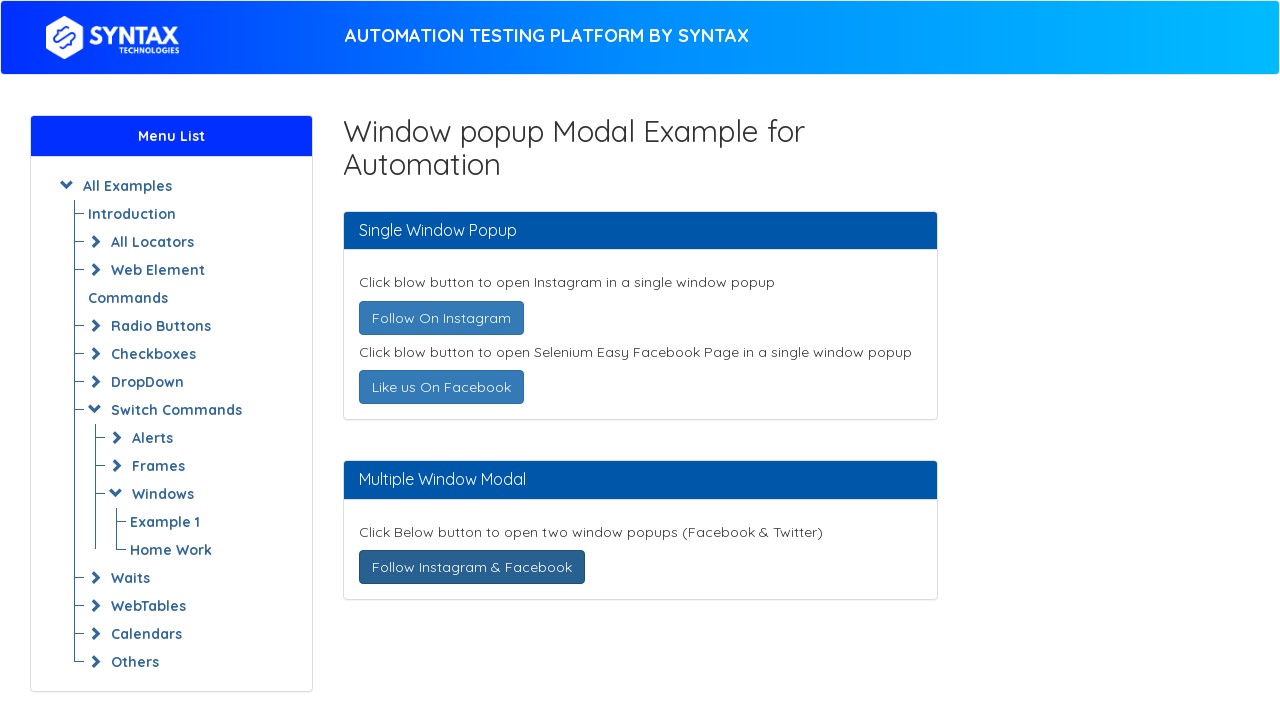

Brought new window to front
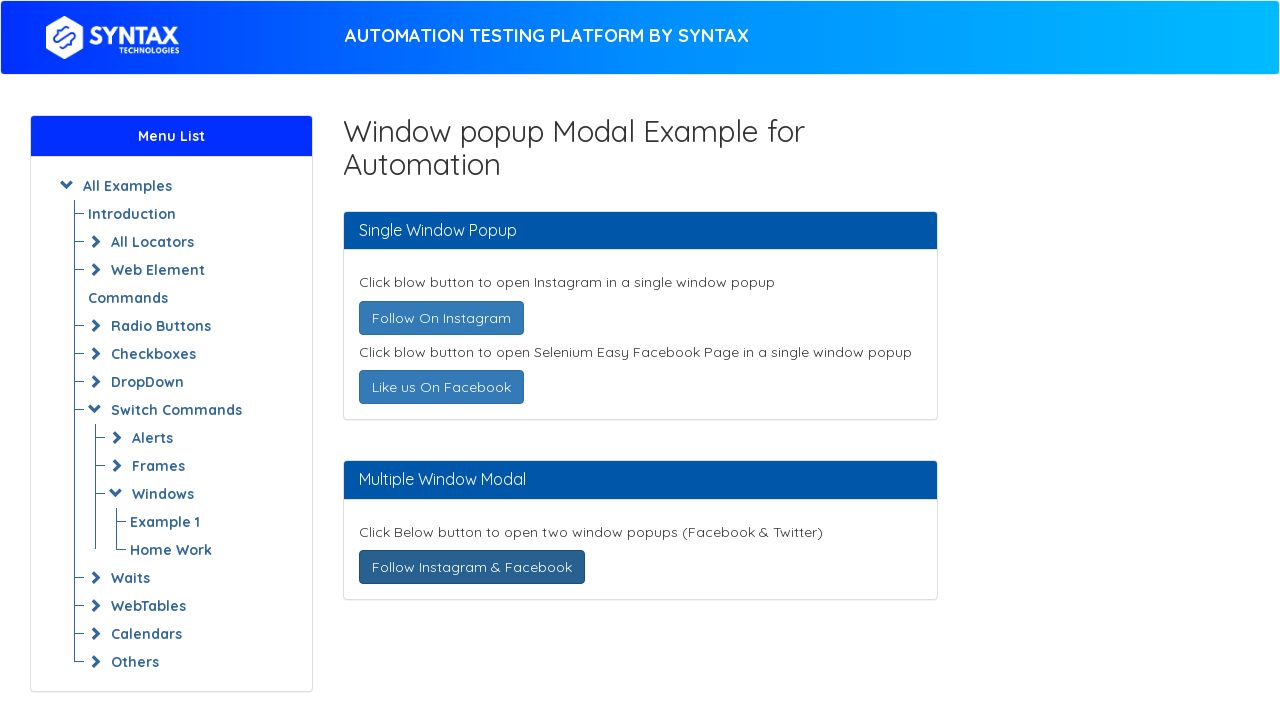

Retrieved window title: 
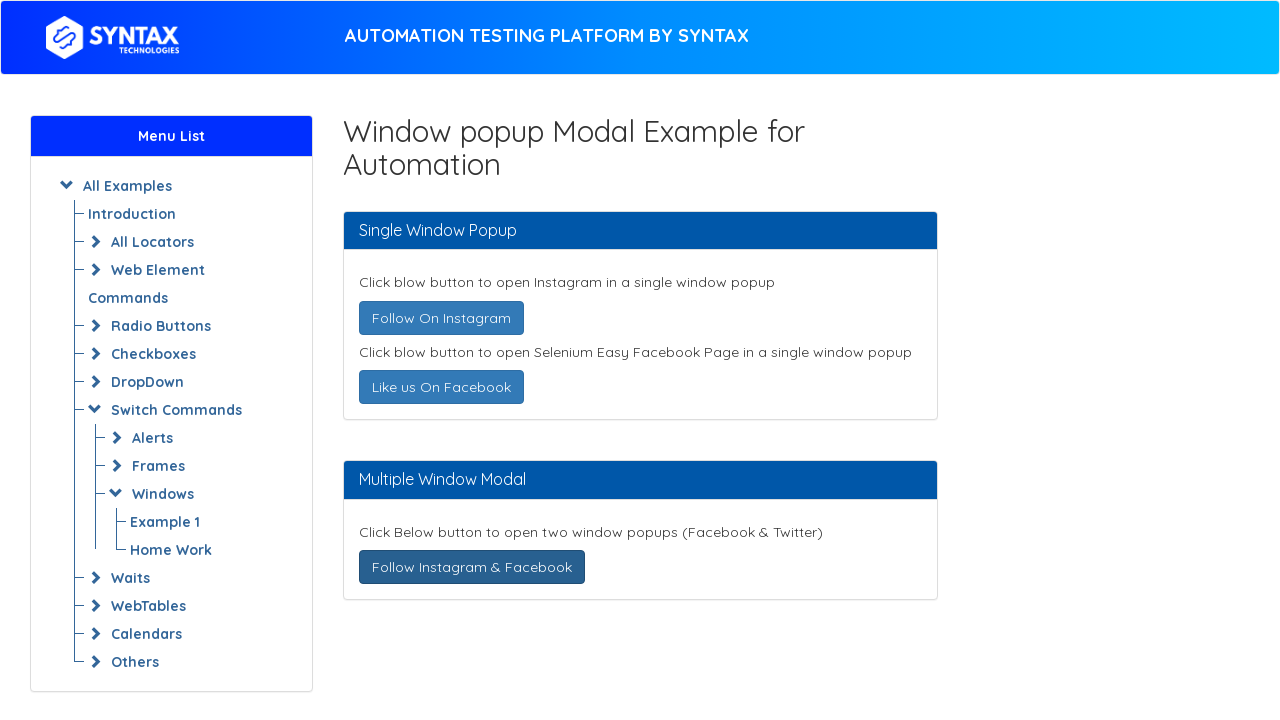

Closed window with title: 
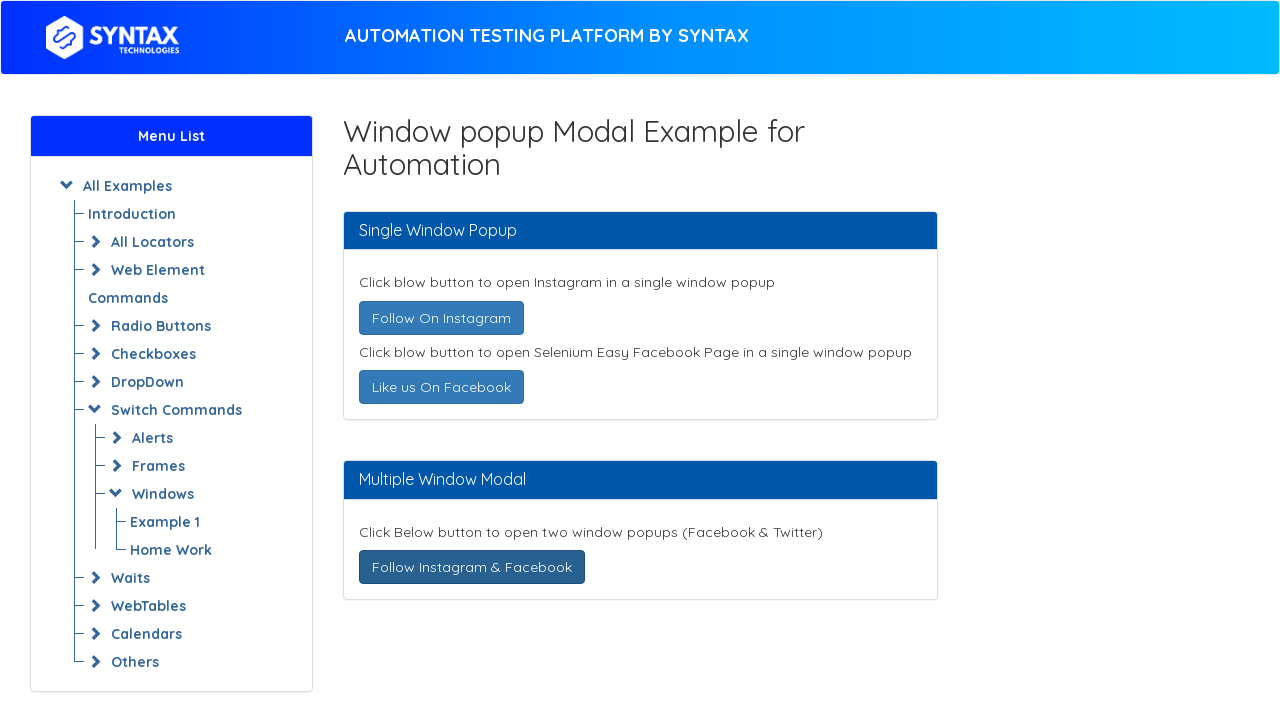

Brought new window to front
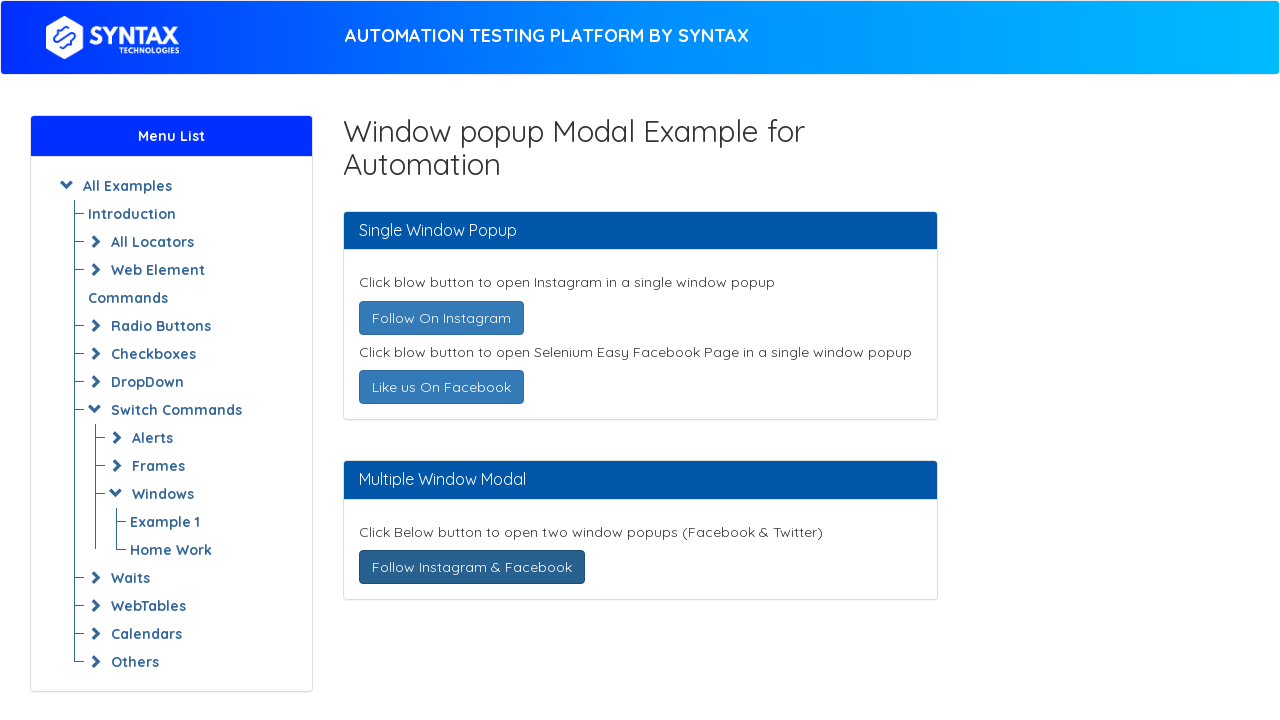

Retrieved window title: 
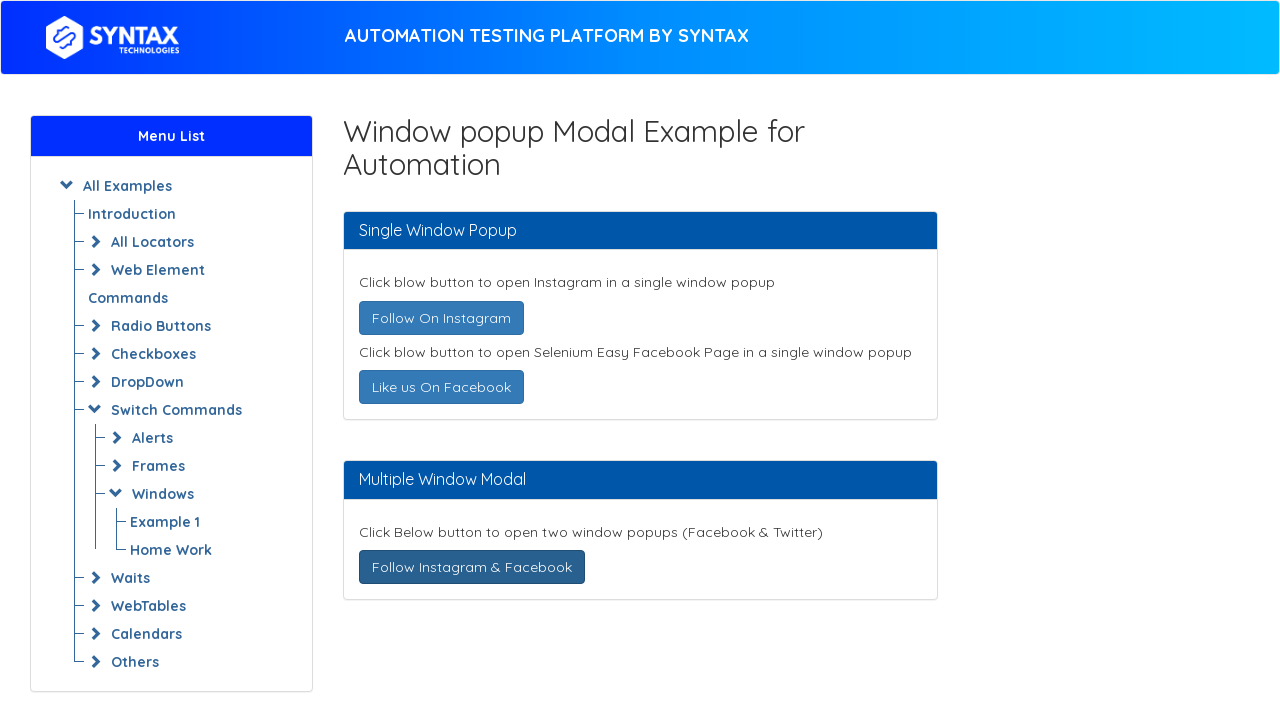

Closed window with title: 
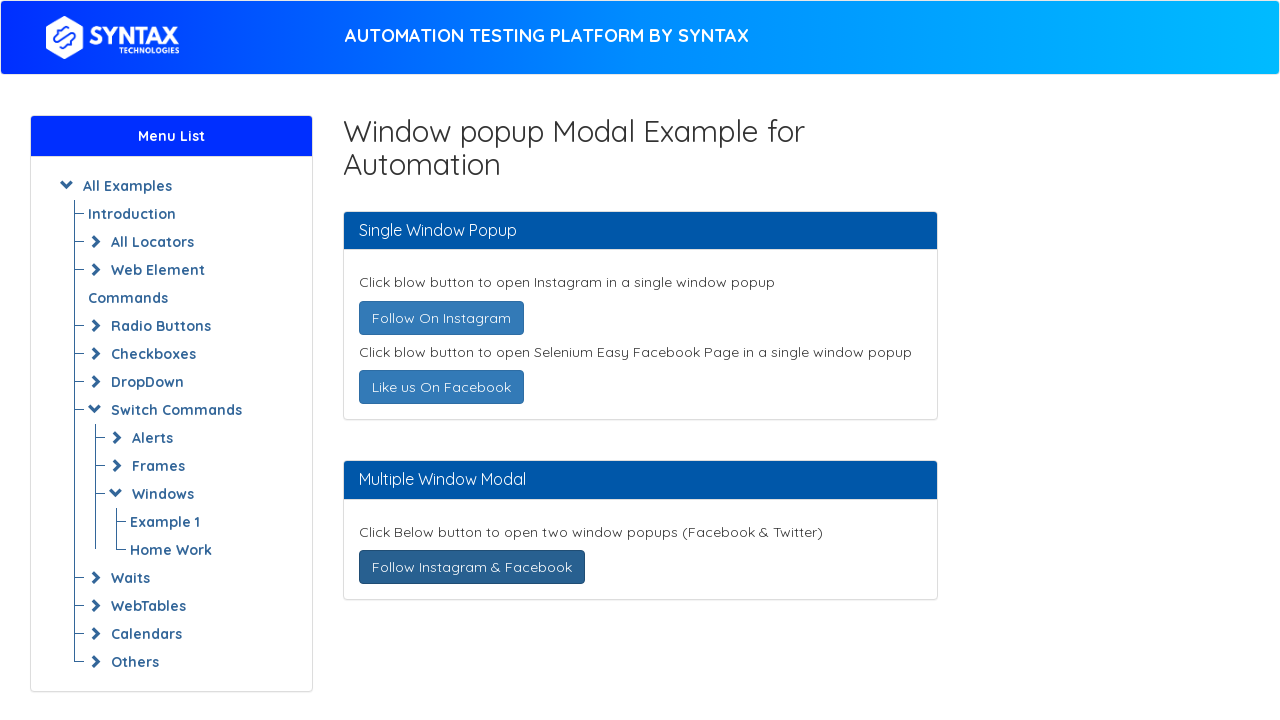

Switched back to main window
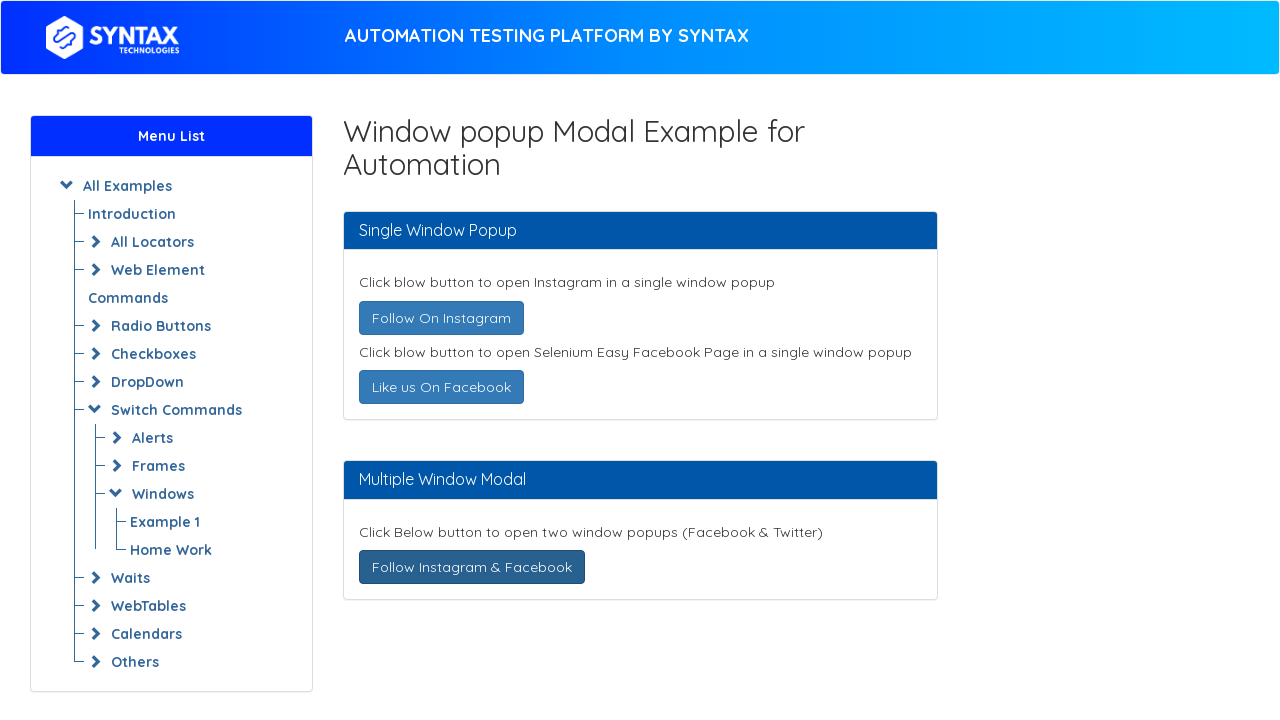

Clicked 'Follow On Instagram' button again on main window at (441, 318) on text=Follow On Instagram
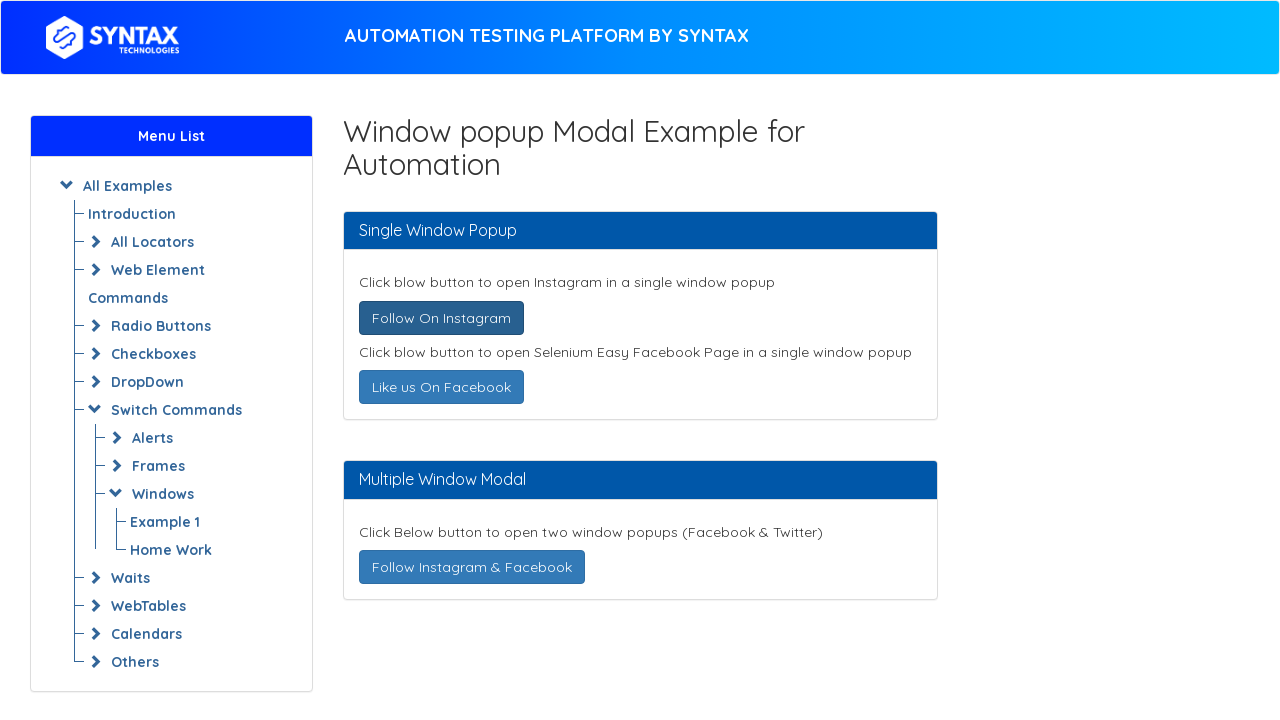

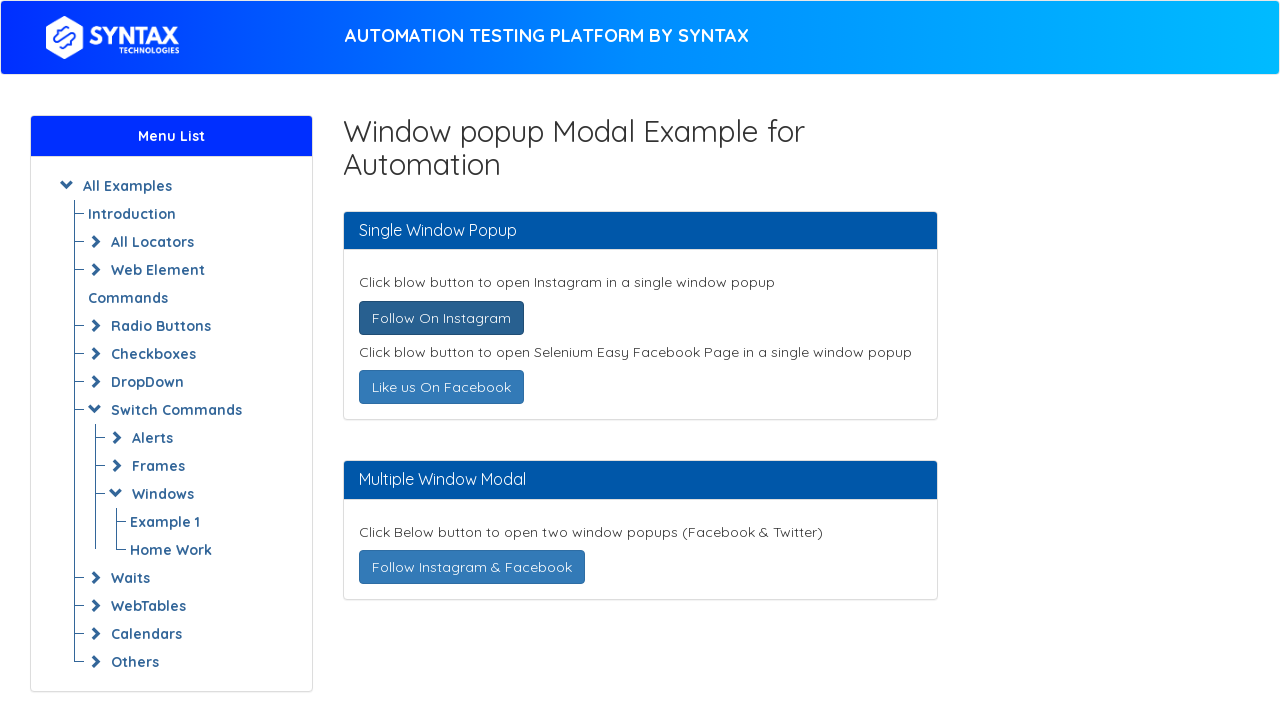